Tests the GitHub repository clone URL functionality by clicking the code button, clicking the clipboard copy icon, and verifying the clone URL value in the input field

Starting URL: https://github.com/selenide/selenide

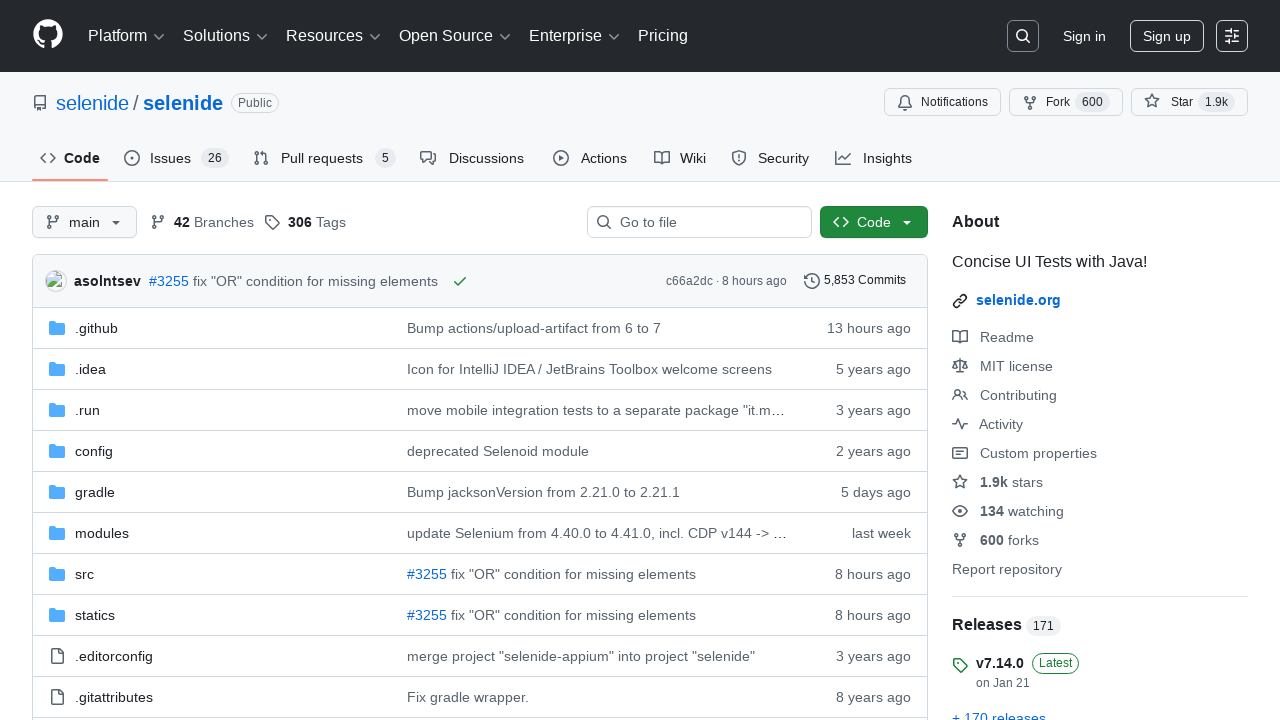

Clicked the Code button to reveal clone options at (874, 222) on button:has-text('Code')
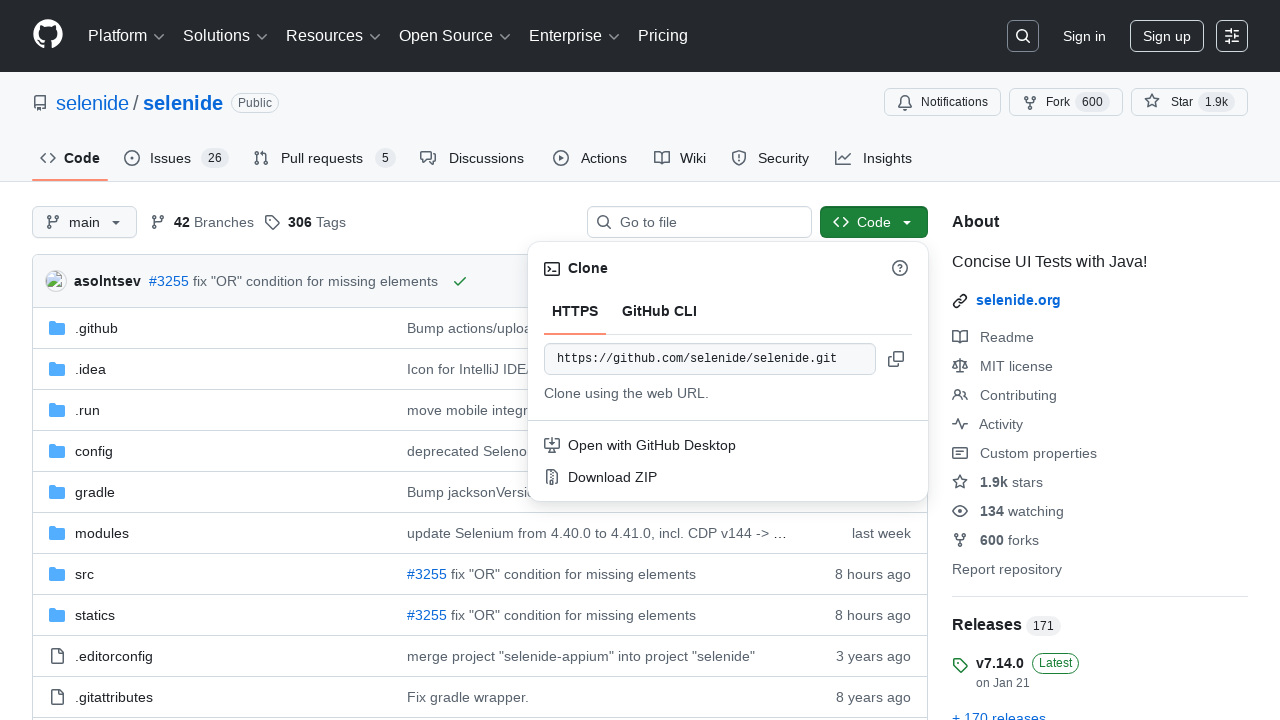

Clone options dropdown appeared with copy button
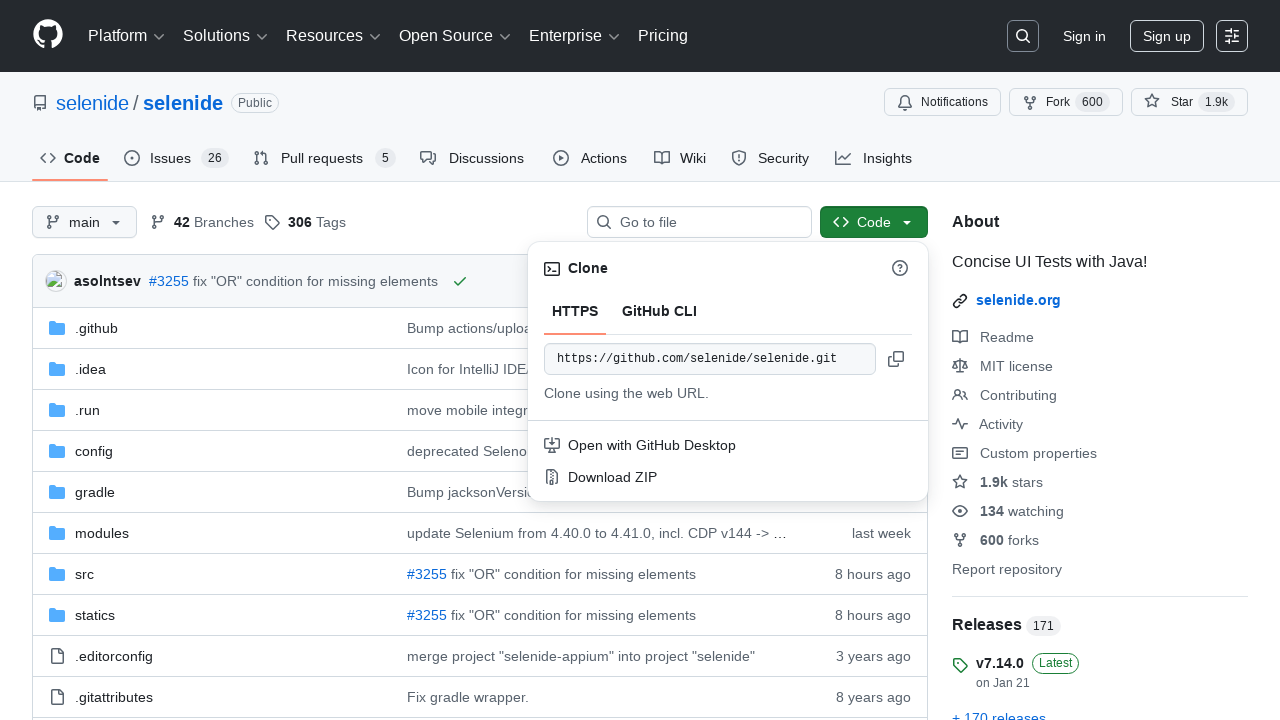

Clone URL input field became visible
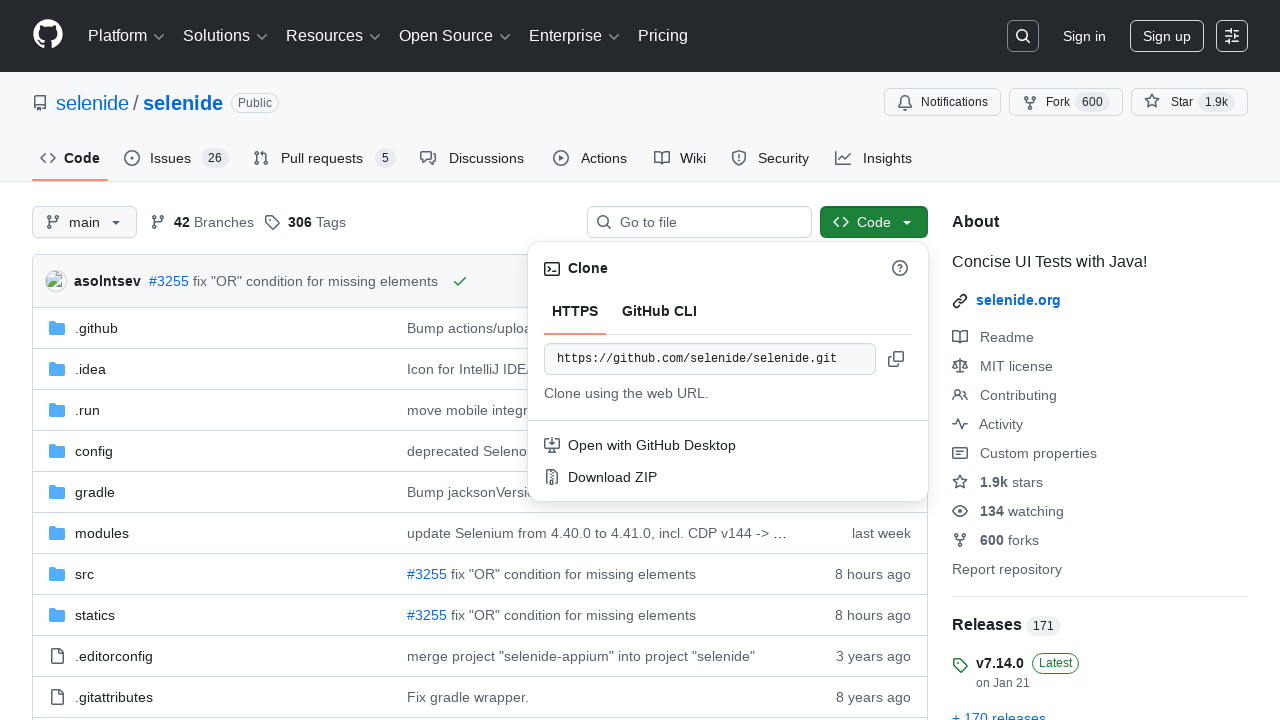

Retrieved clone URL value from input field
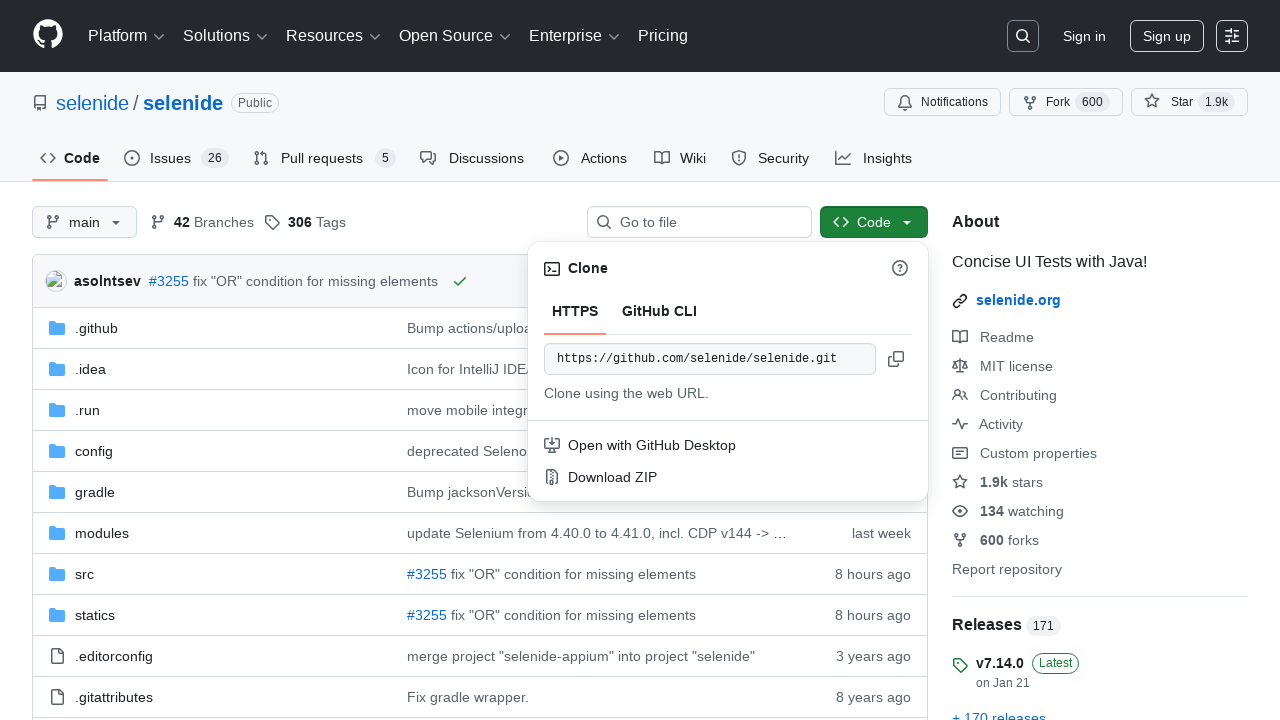

Verified that clone URL contains expected repository URL
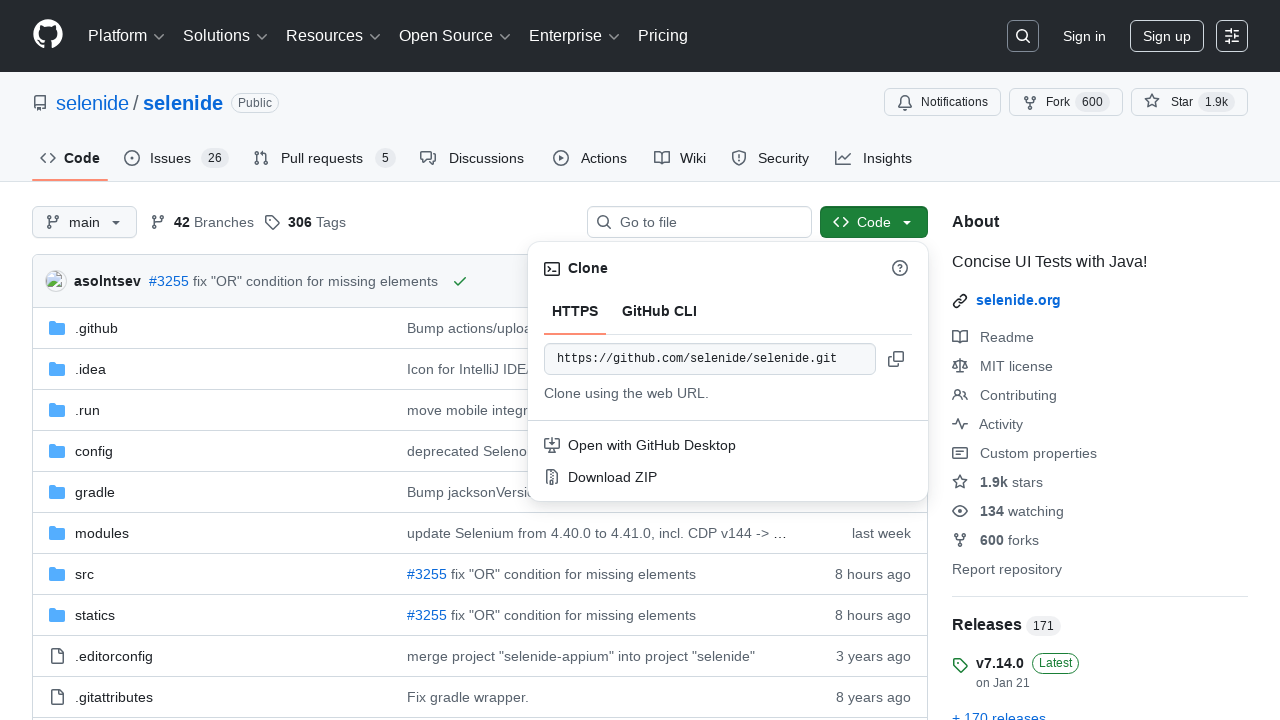

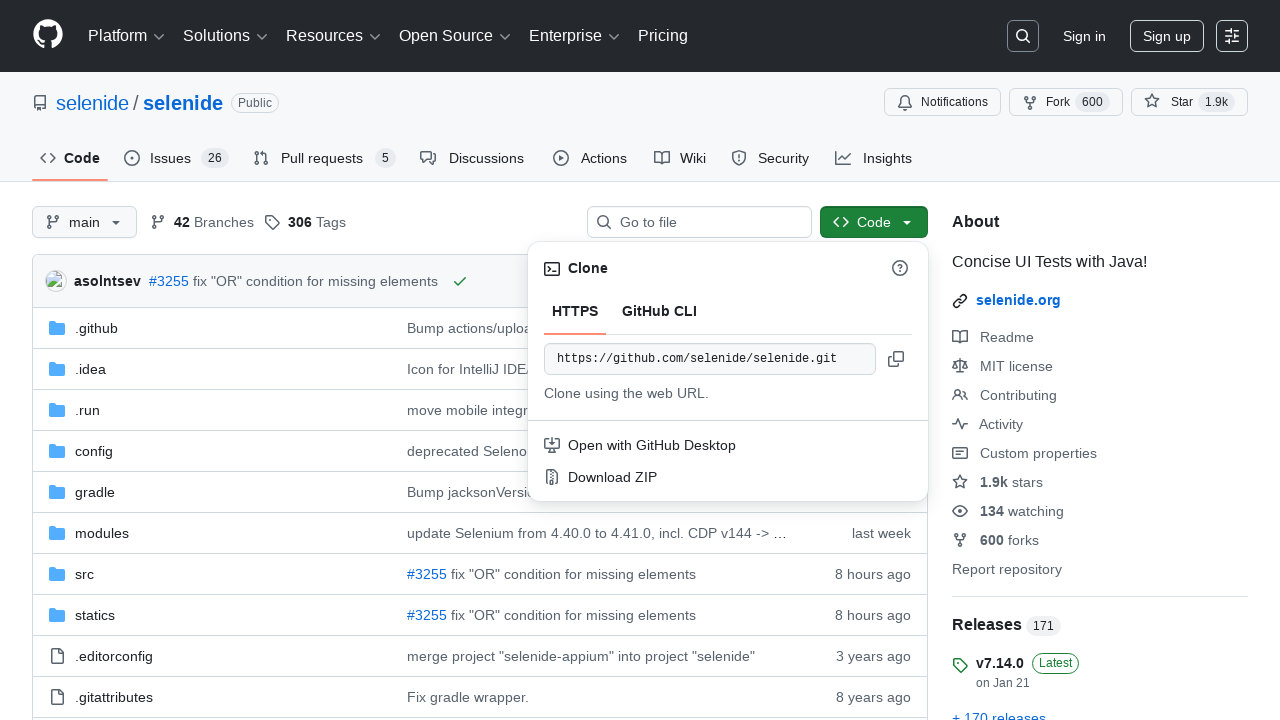